Tests class name locator by clicking a button with specific class

Starting URL: https://the-internet.herokuapp.com/forgot_password

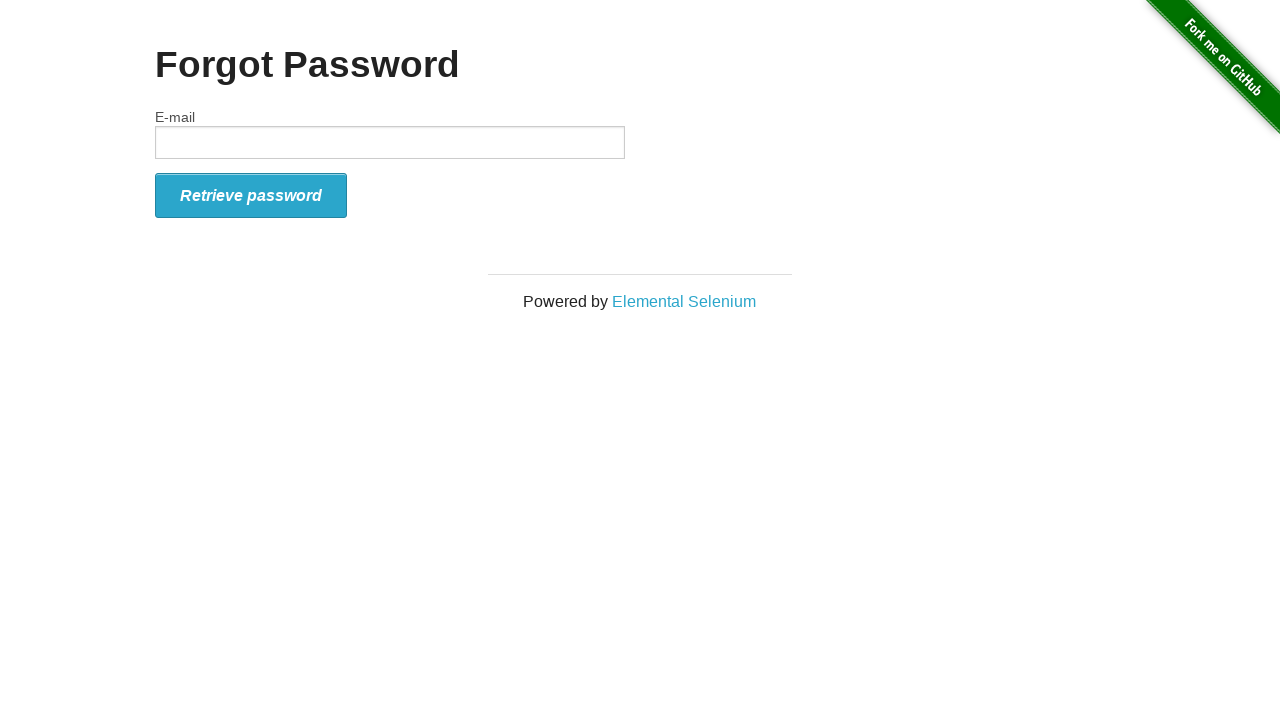

Navigated to forgot password page
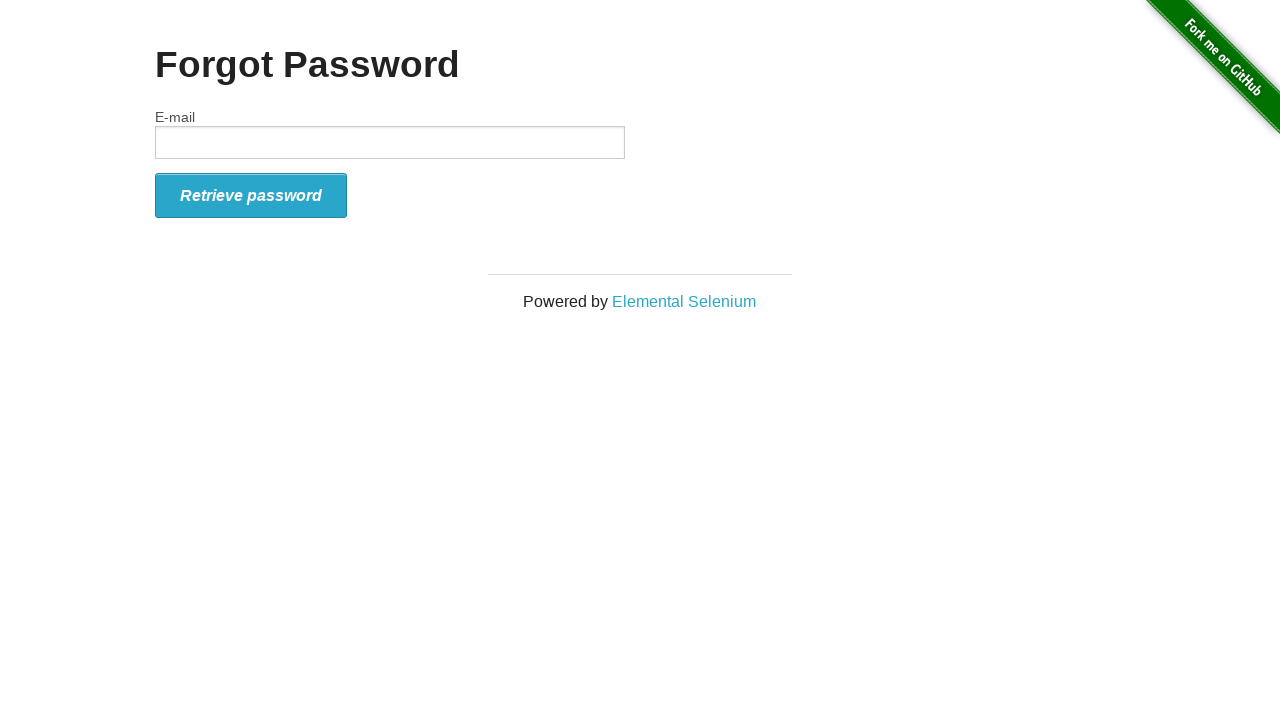

Clicked button with class 'radius' at (251, 195) on .radius
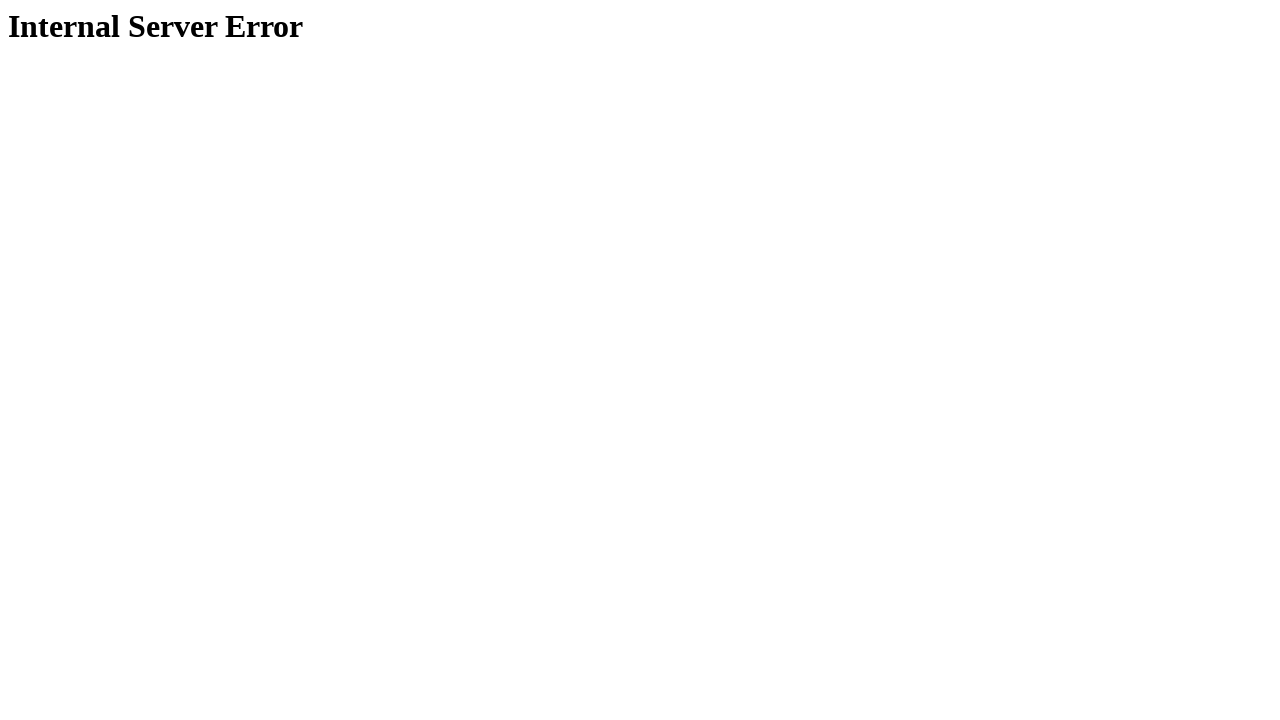

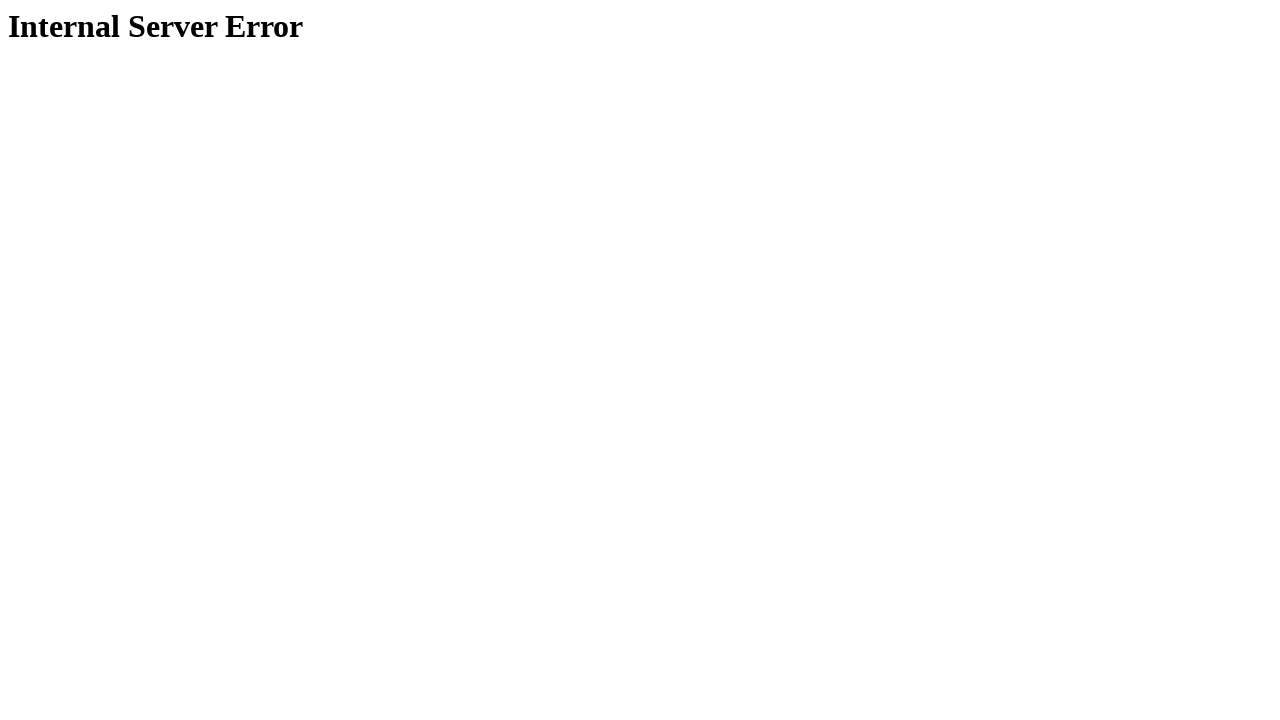